Tests Postmates' restaurant search functionality by entering a delivery address and searching for a restaurant name

Starting URL: https://www.postmates.com/

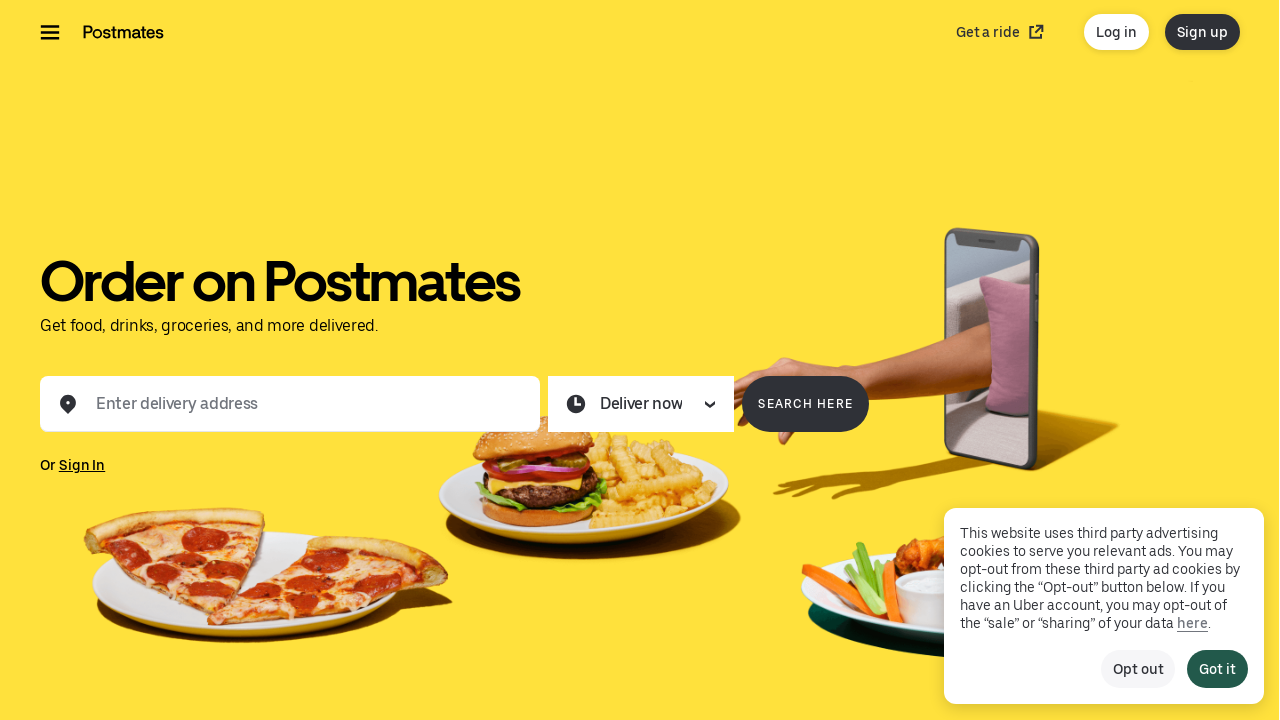

Waited for input field to be available
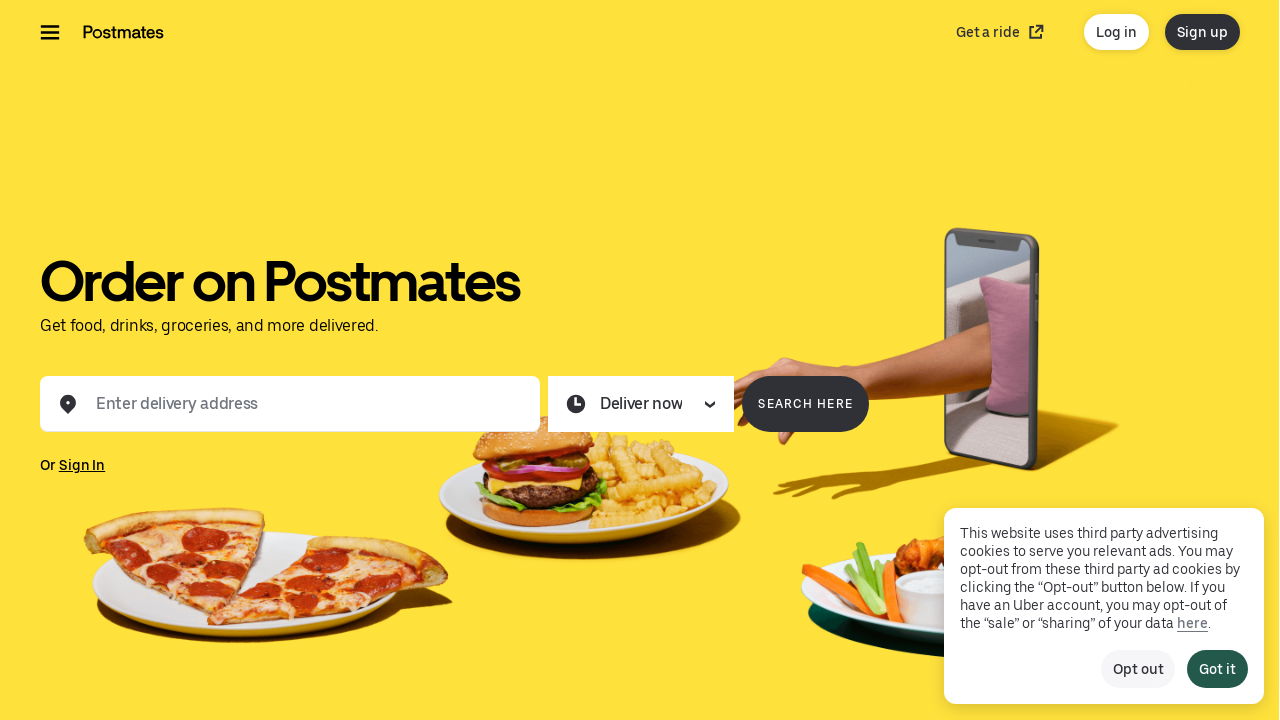

Filled delivery address field with 'Seattle, WA 98101' on input
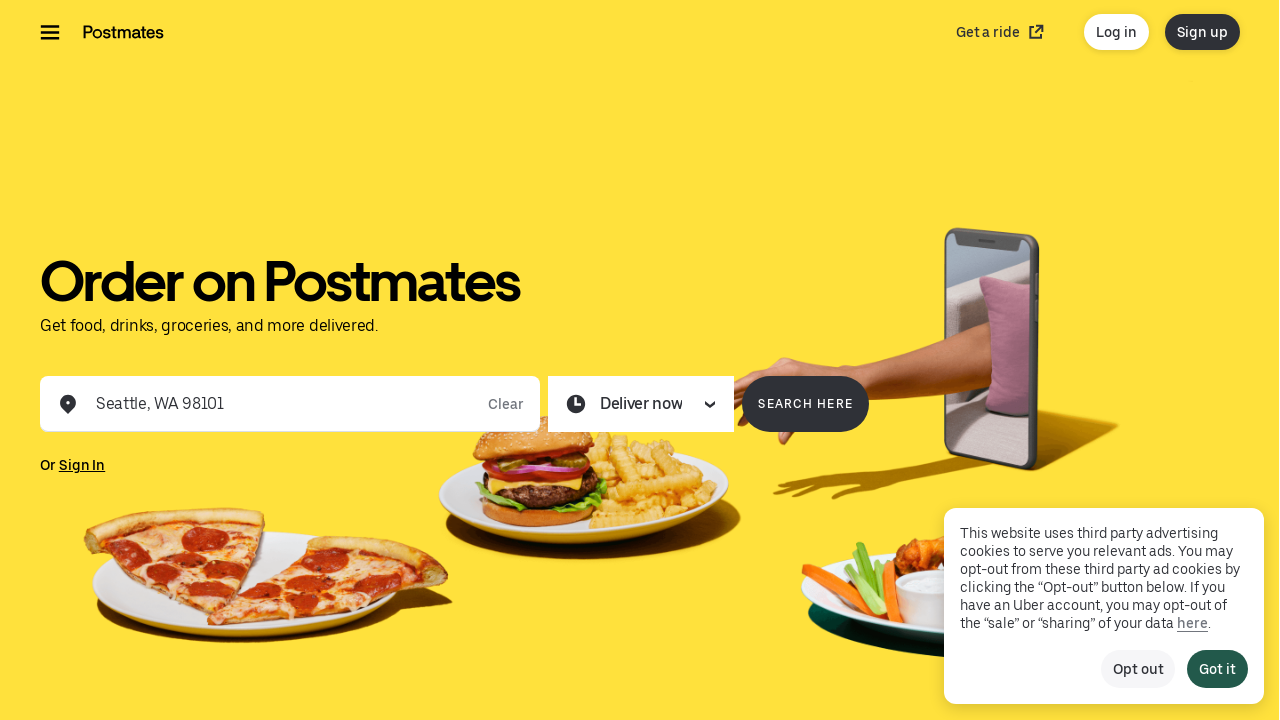

Location typeahead menu appeared
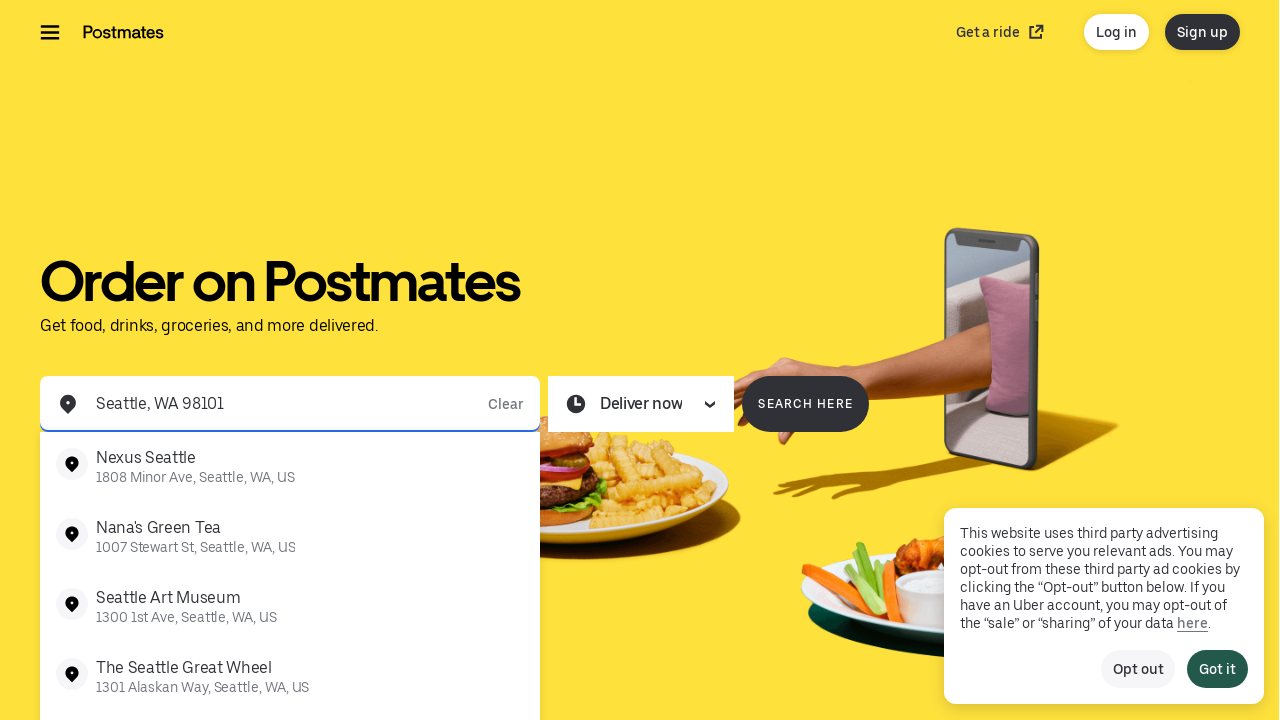

Pressed Enter to confirm delivery address on input
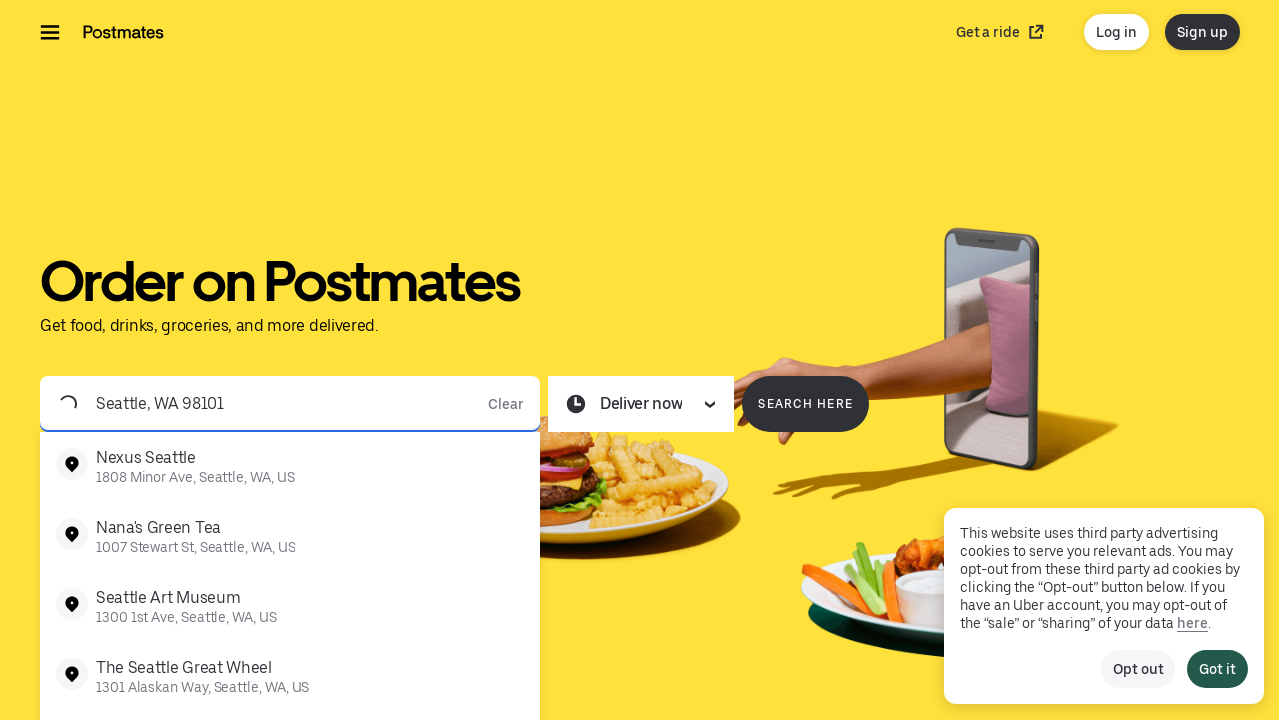

Restaurant search input field is ready
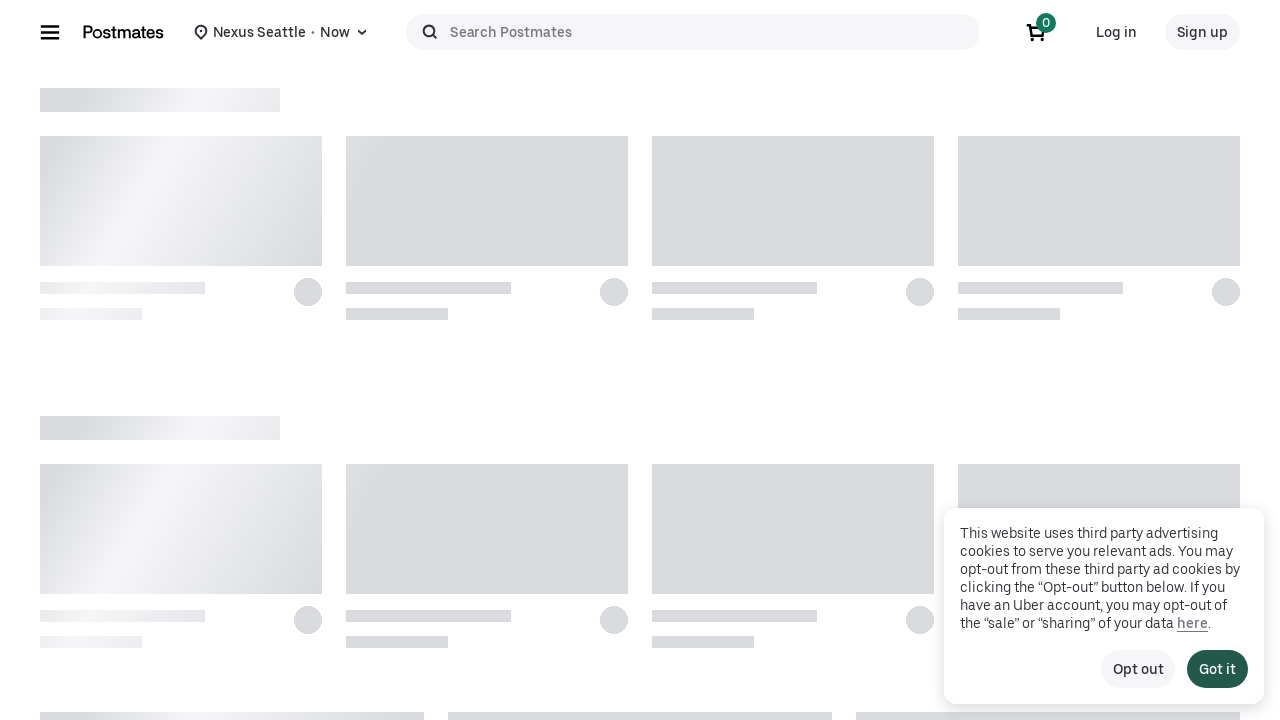

Filled restaurant search field with 'Taco Bell' on #search-suggestions-typeahead-input
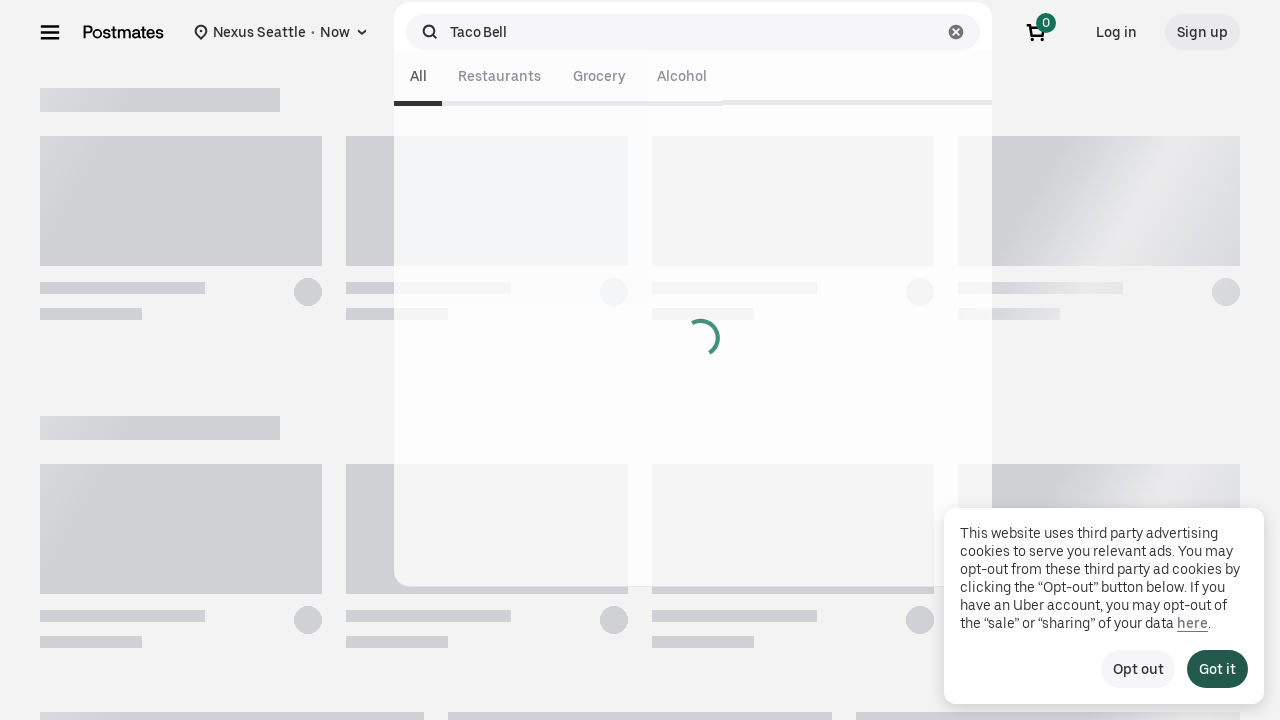

Pressed Enter to search for Taco Bell on #search-suggestions-typeahead-input
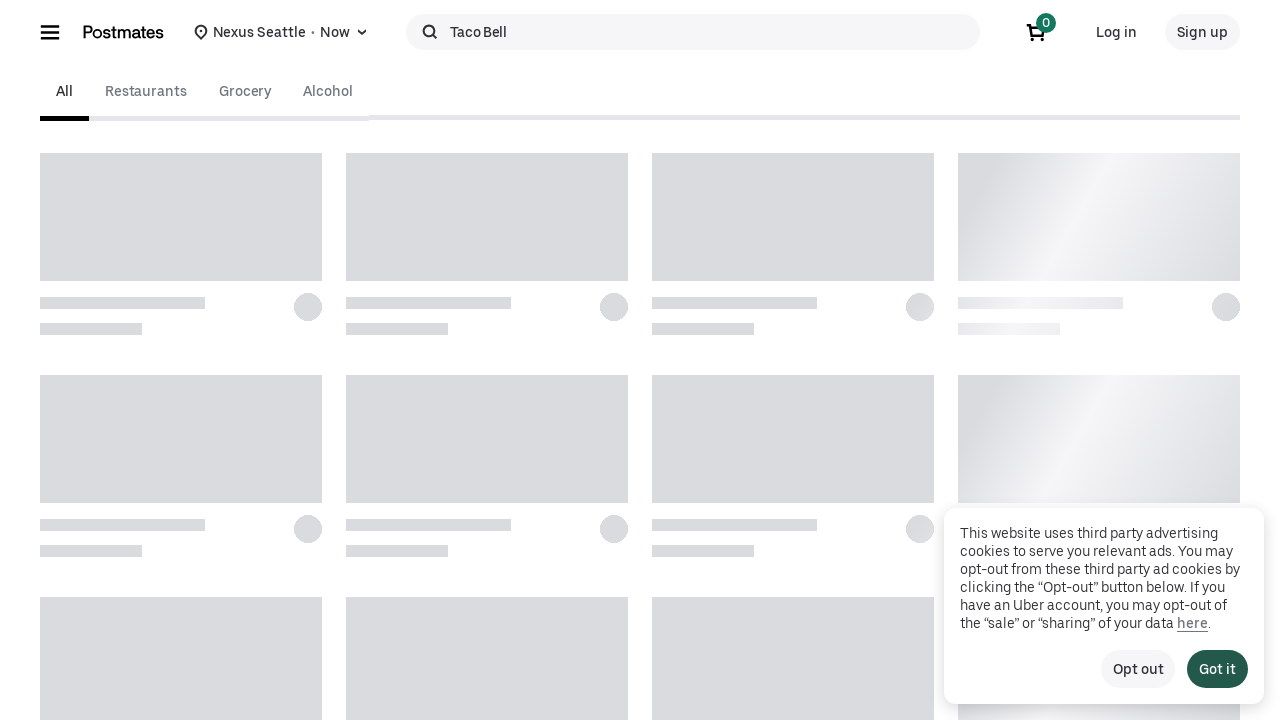

Search results loaded successfully
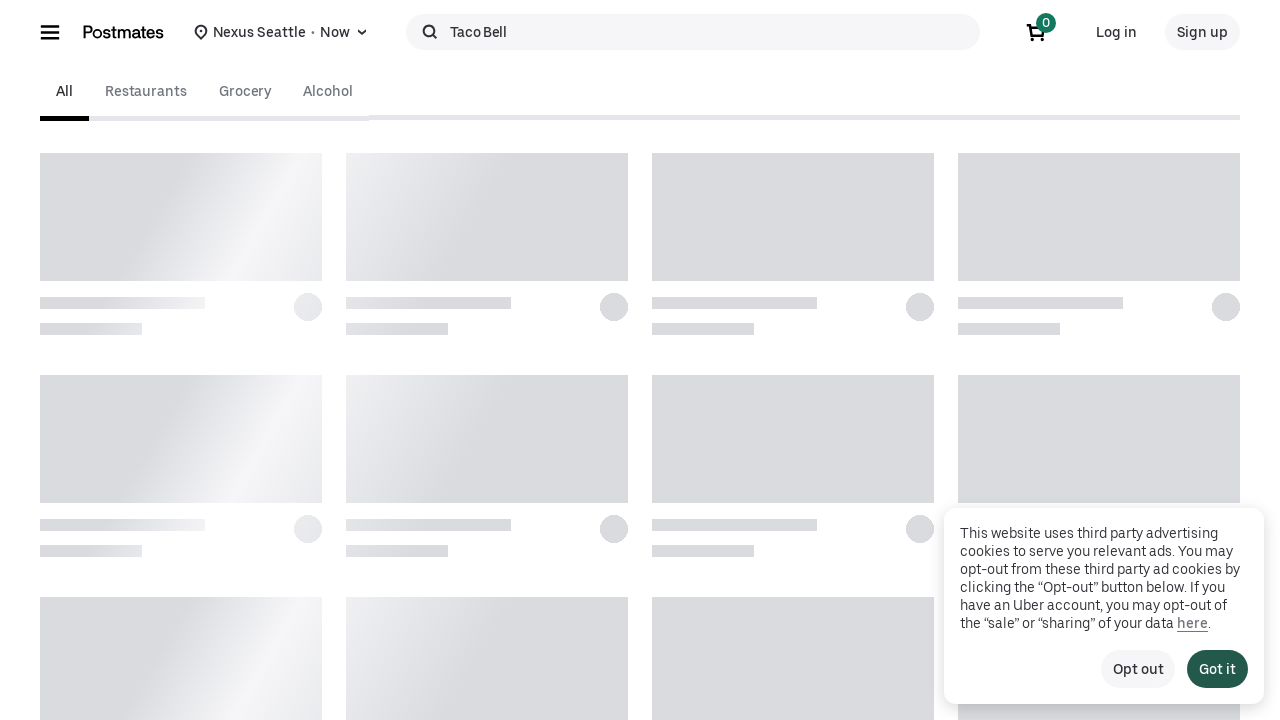

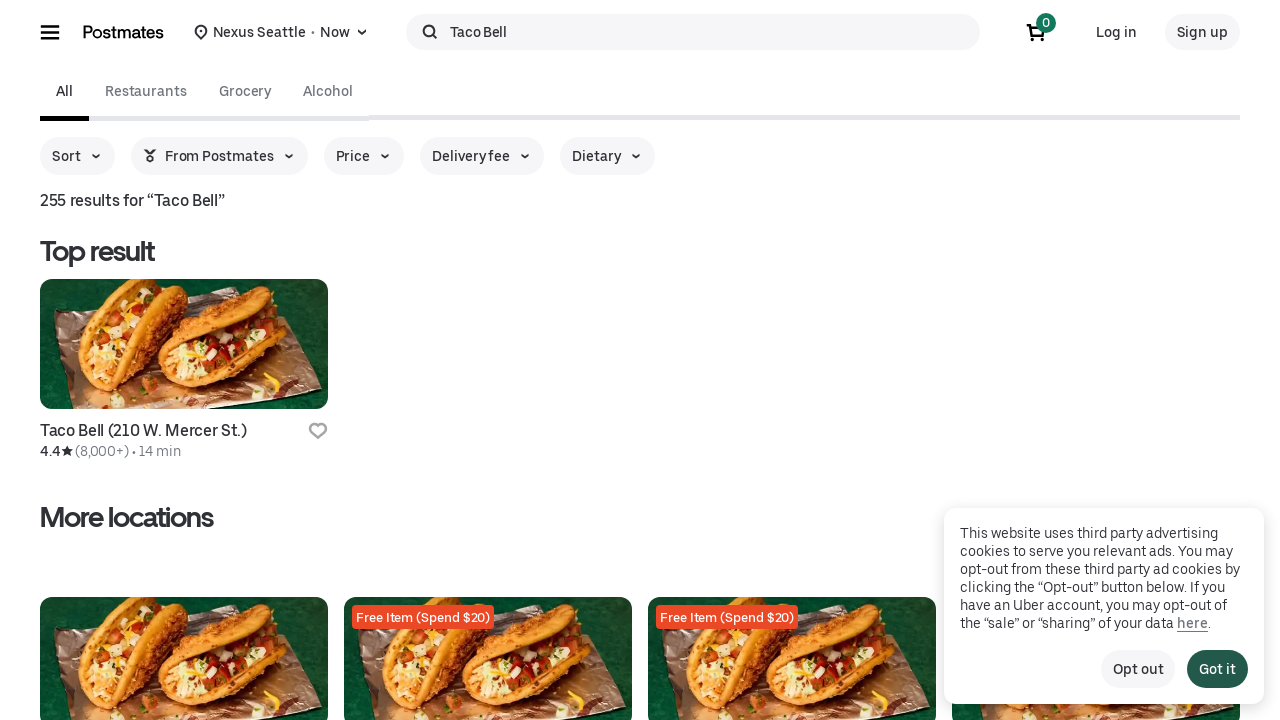